Tests drag and drop functionality by moving a draggable element to a droppable area within an iframe

Starting URL: https://jqueryui.com/droppable

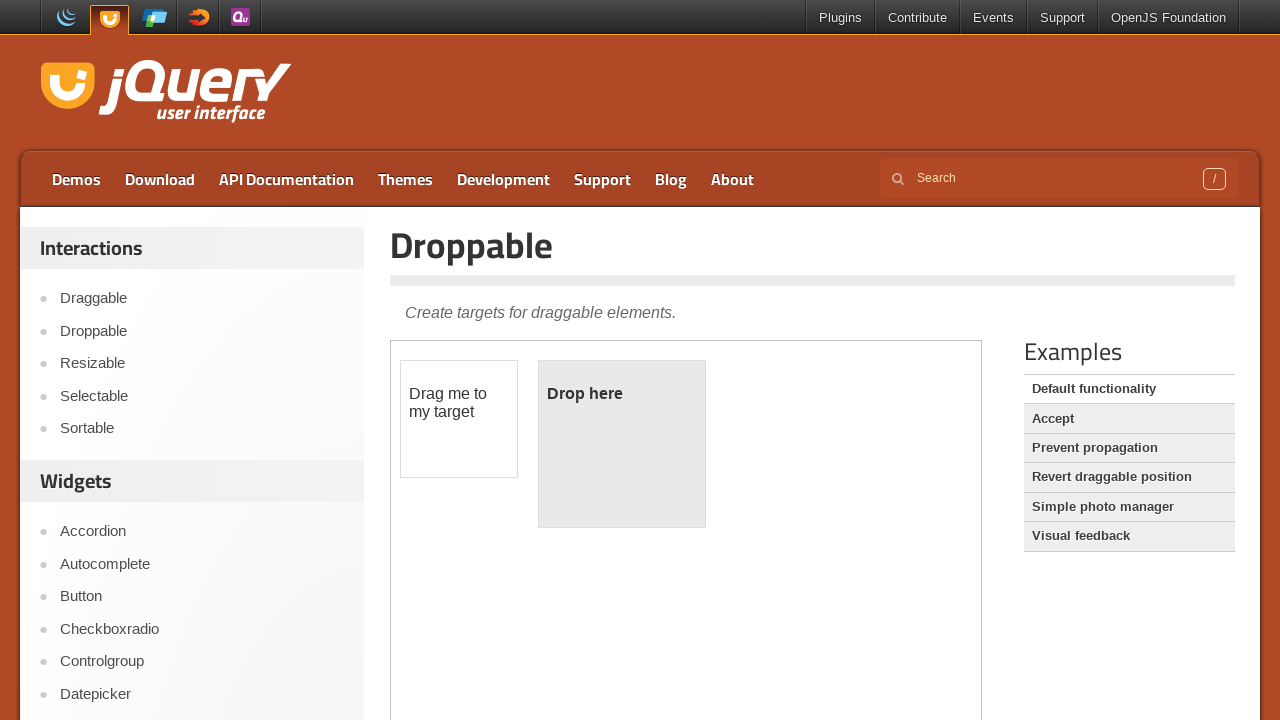

Located iframe containing drag-drop demo
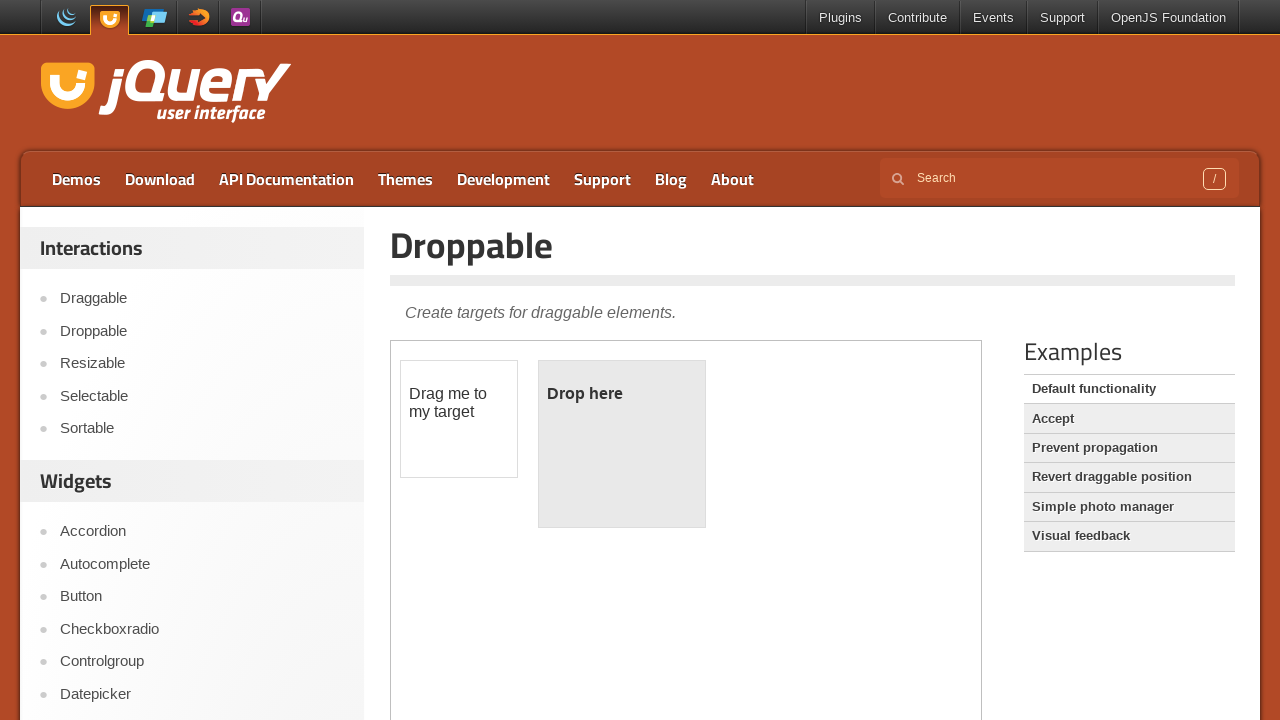

Located draggable element
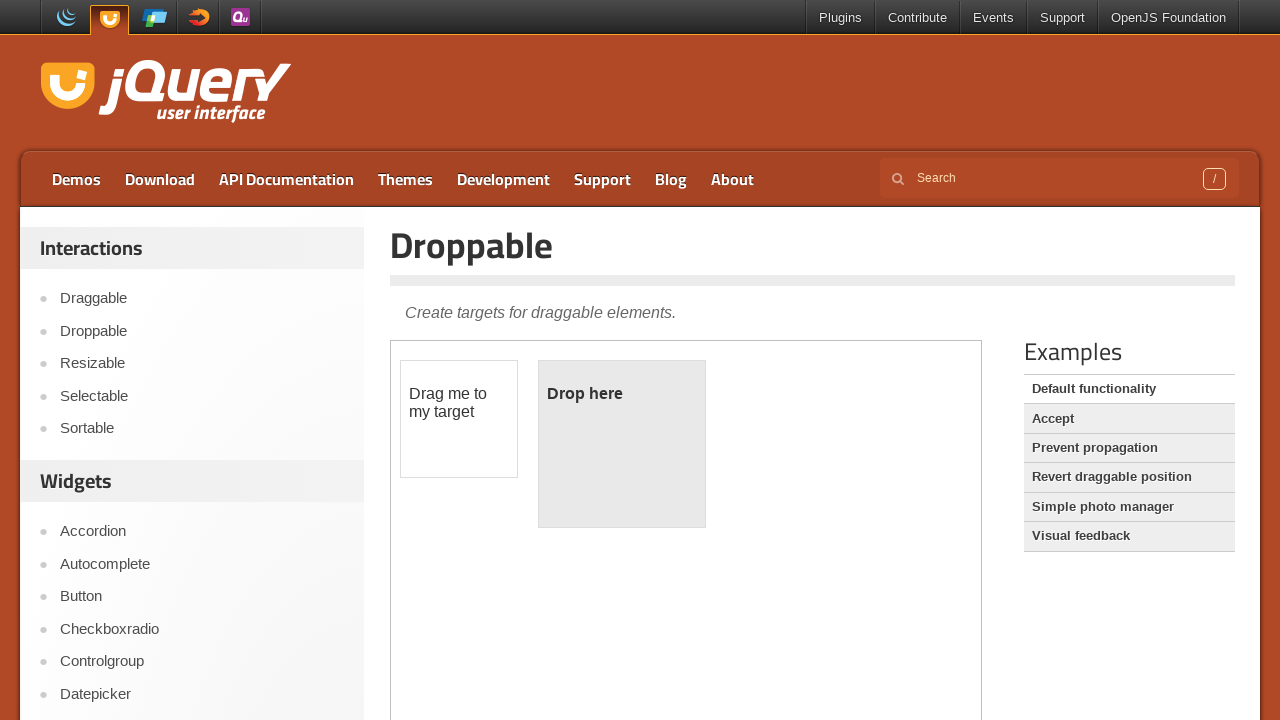

Located droppable area
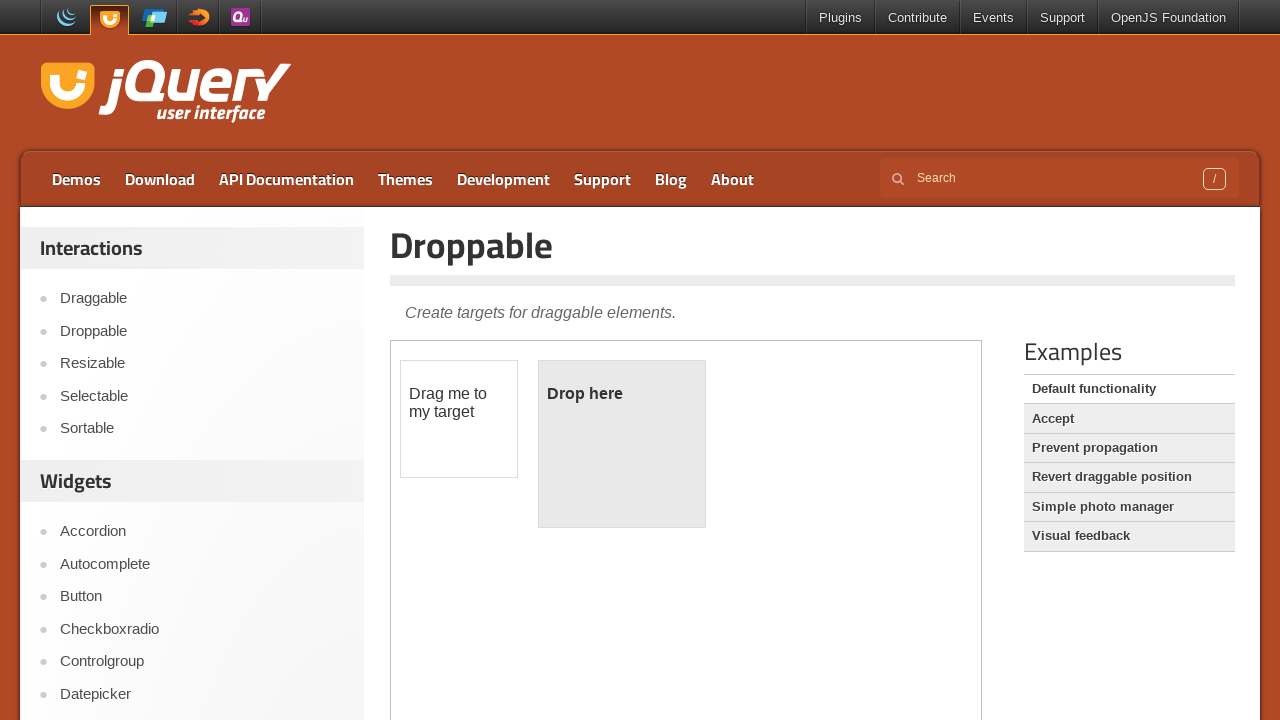

Dragged element to droppable area at (622, 444)
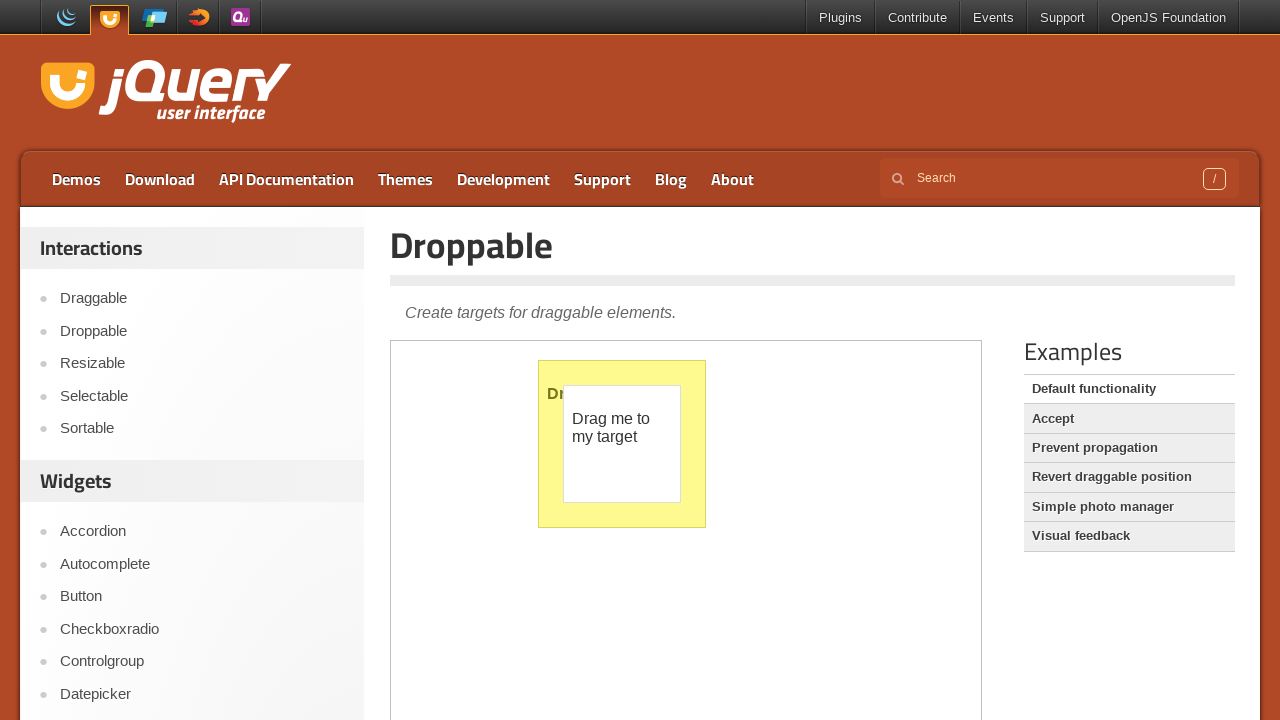

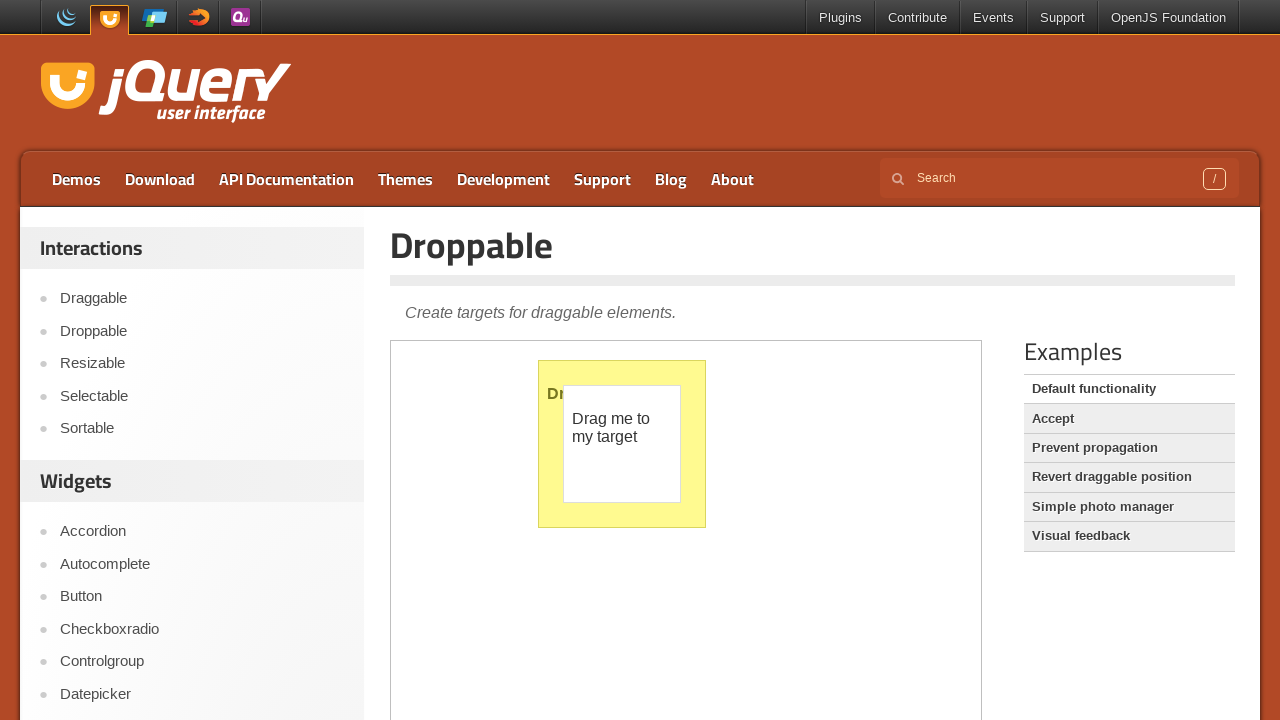